Tests filtering todos by clicking Active, Completed, and All links, and using browser back button.

Starting URL: https://demo.playwright.dev/todomvc

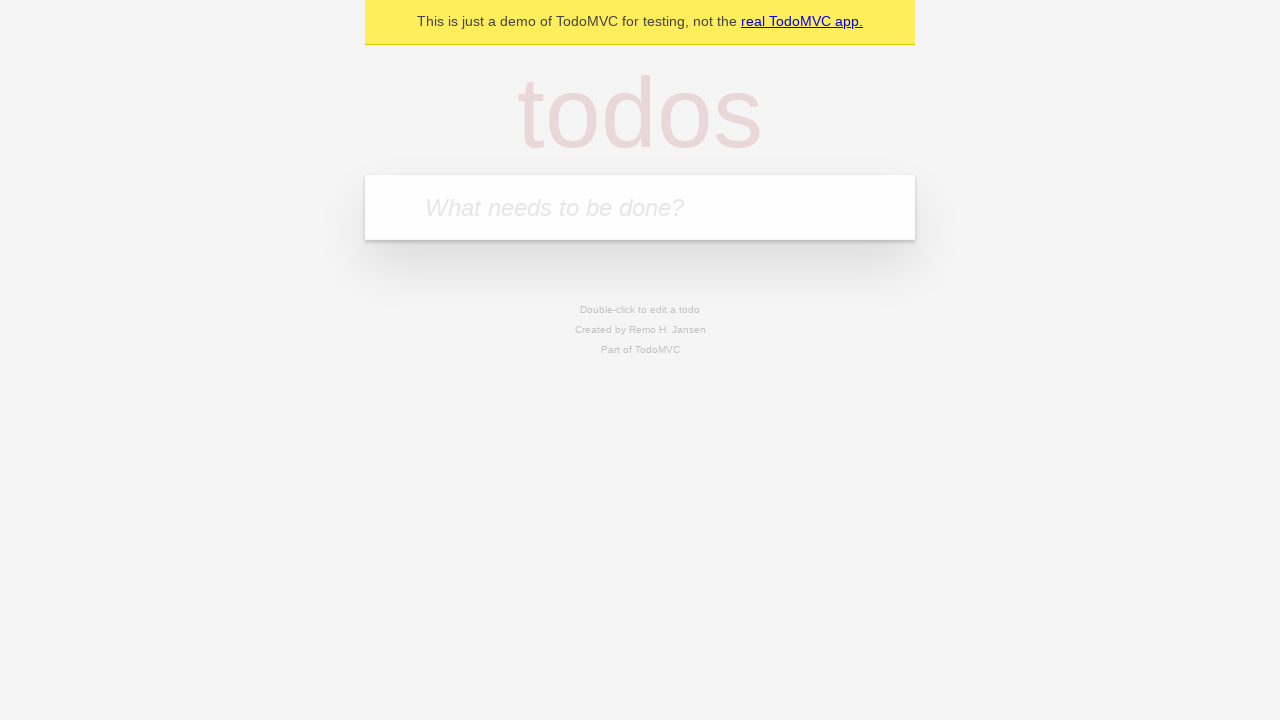

Filled todo input with 'buy some cheese' on internal:attr=[placeholder="What needs to be done?"i]
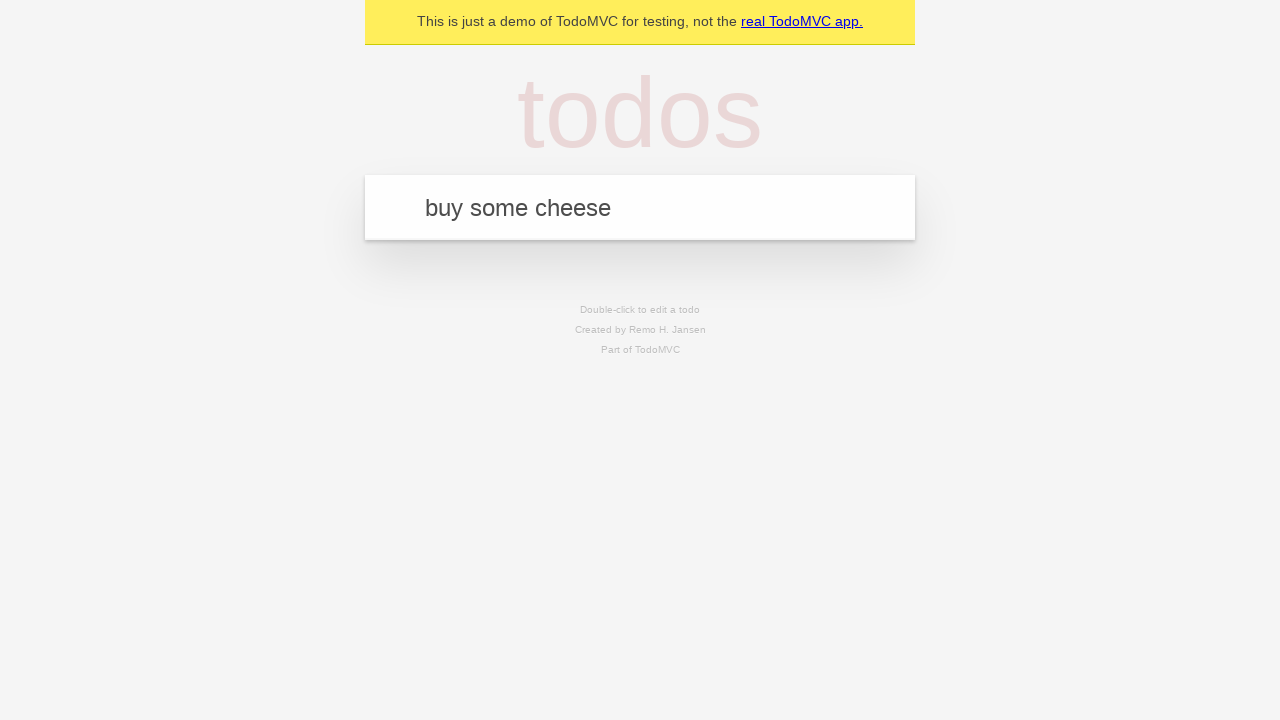

Pressed Enter to add todo 'buy some cheese' on internal:attr=[placeholder="What needs to be done?"i]
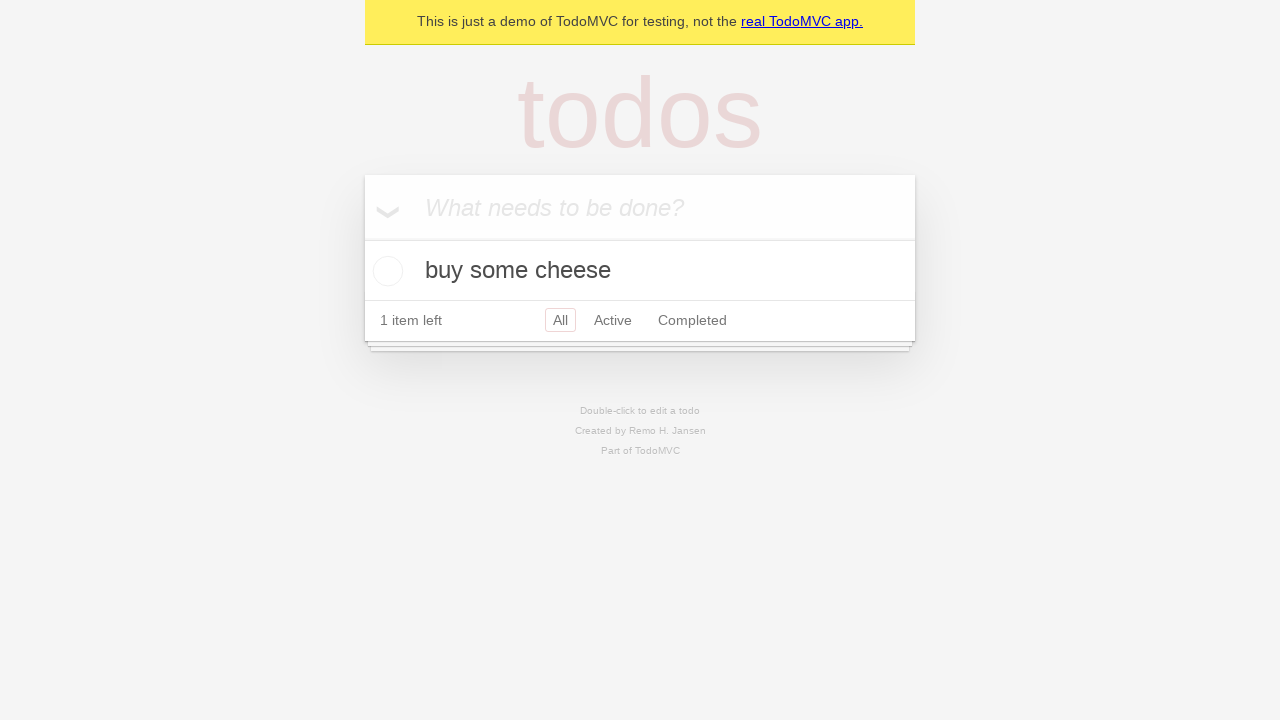

Filled todo input with 'feed the cat' on internal:attr=[placeholder="What needs to be done?"i]
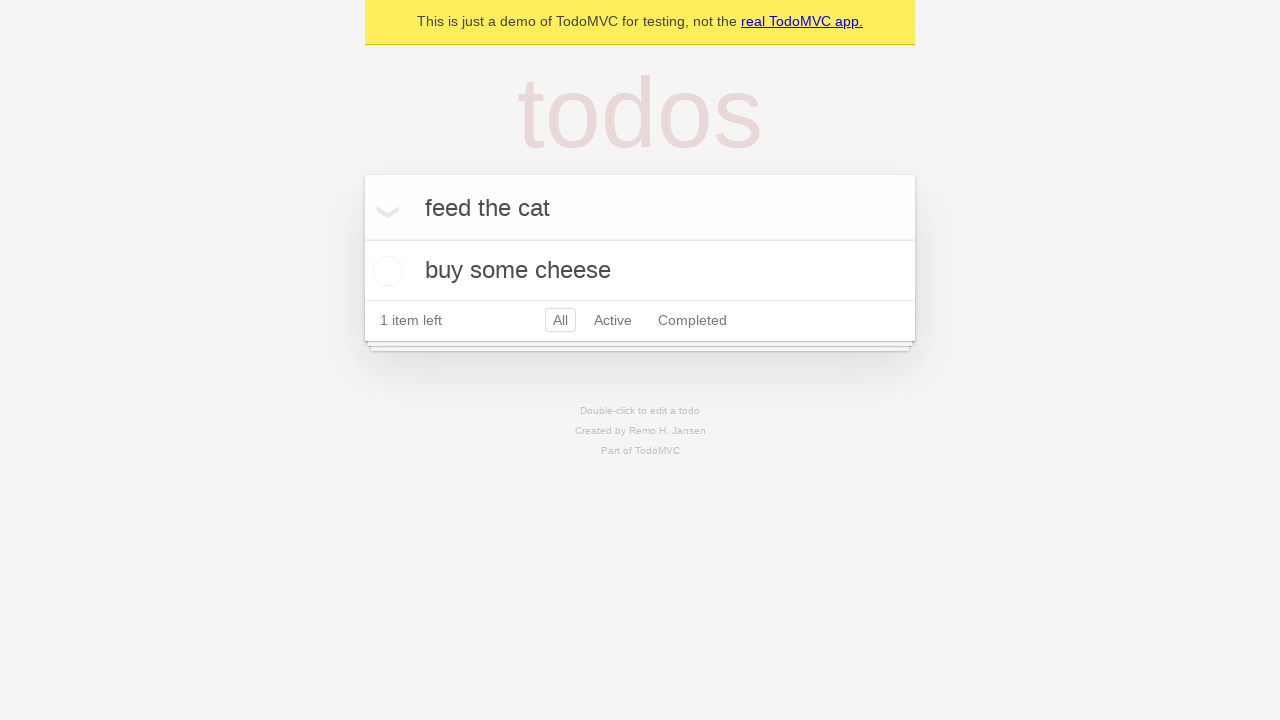

Pressed Enter to add todo 'feed the cat' on internal:attr=[placeholder="What needs to be done?"i]
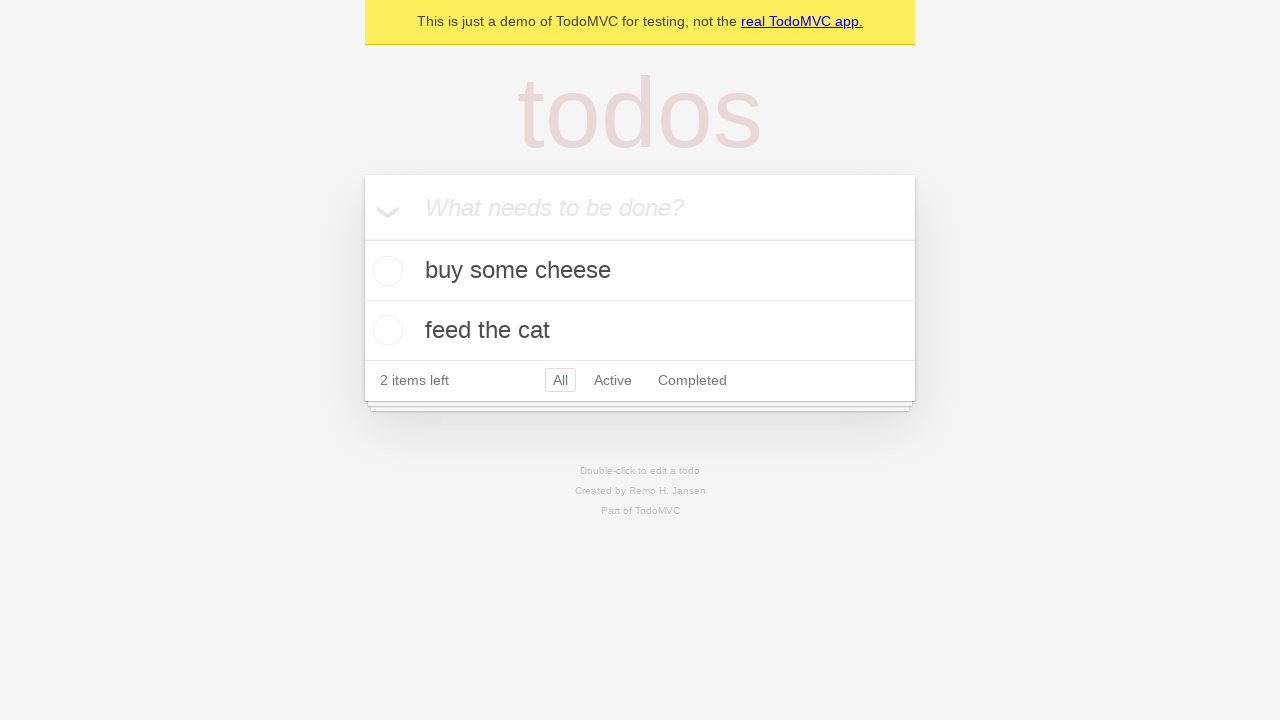

Filled todo input with 'book a doctors appointment' on internal:attr=[placeholder="What needs to be done?"i]
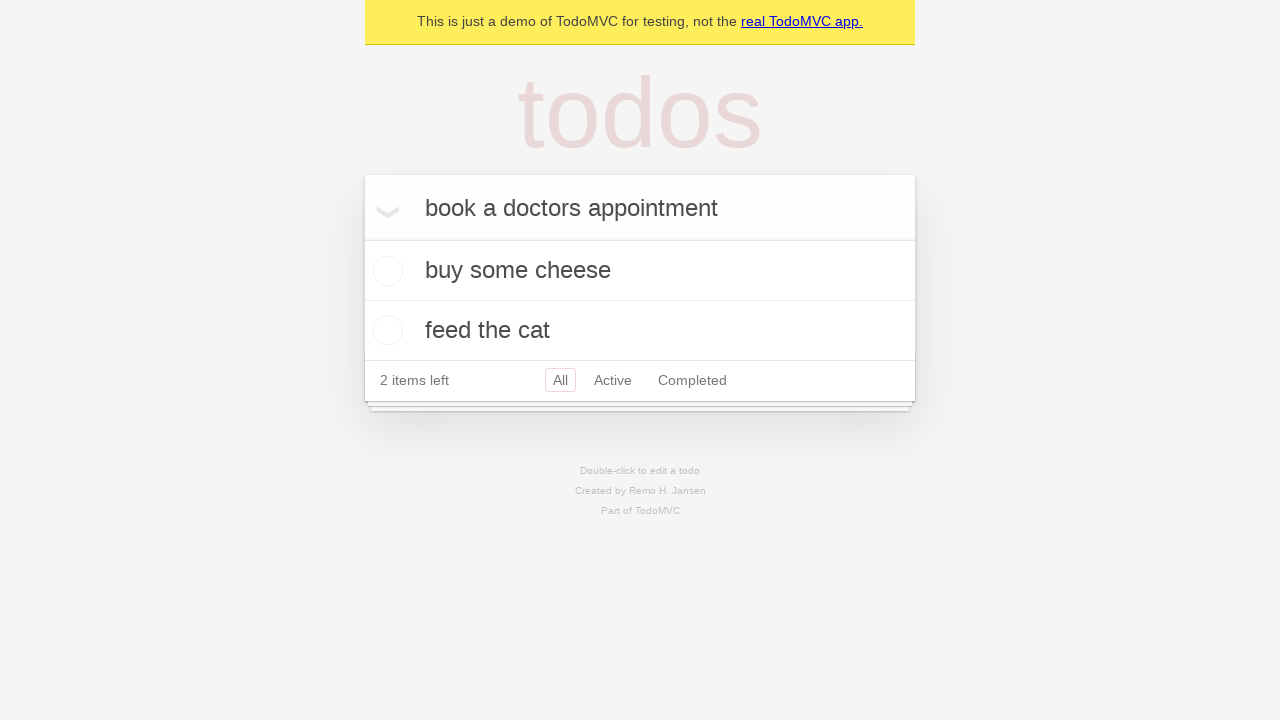

Pressed Enter to add todo 'book a doctors appointment' on internal:attr=[placeholder="What needs to be done?"i]
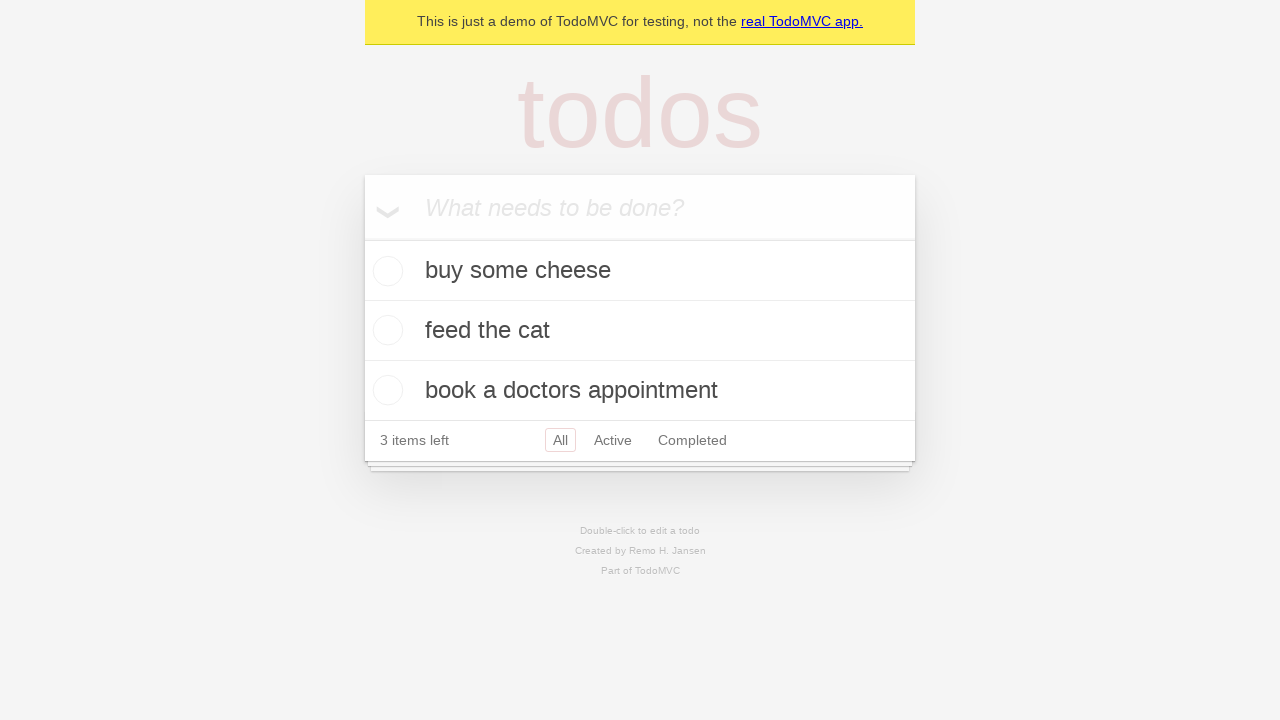

Checked the second todo item at (385, 330) on internal:testid=[data-testid="todo-item"s] >> nth=1 >> internal:role=checkbox
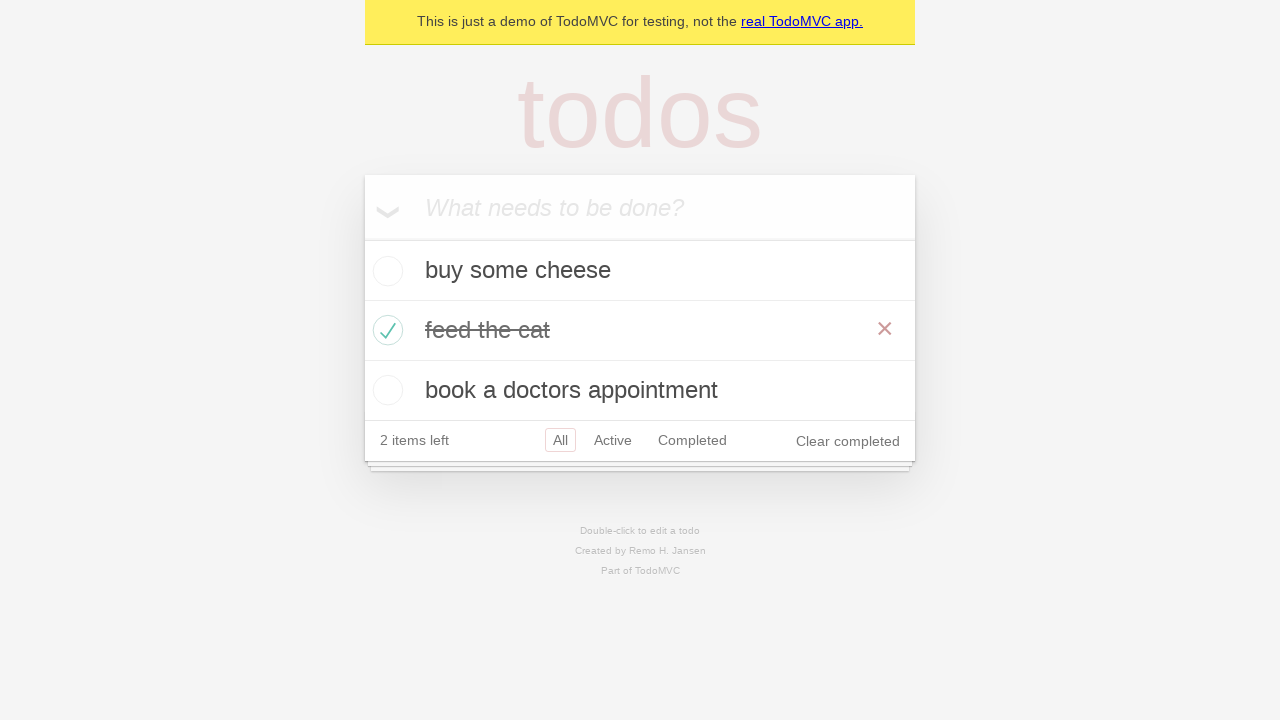

Clicked 'All' filter link at (560, 440) on internal:role=link[name="All"i]
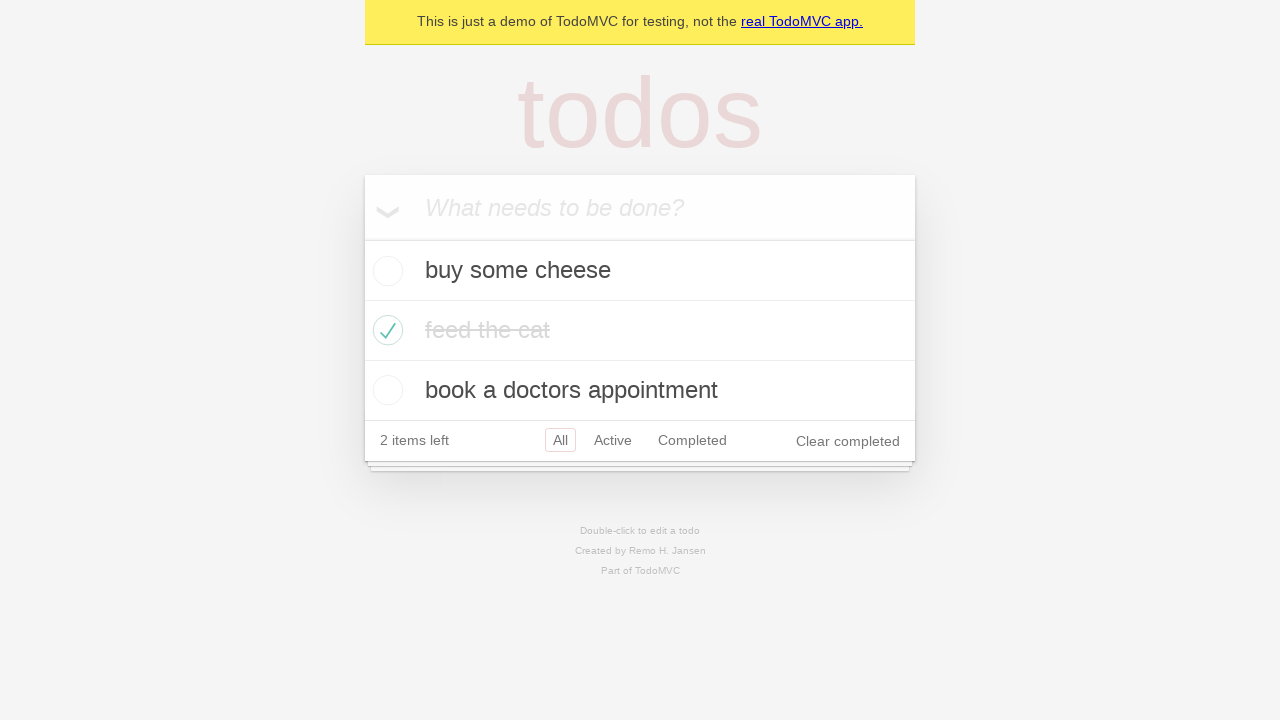

Clicked 'Active' filter link at (613, 440) on internal:role=link[name="Active"i]
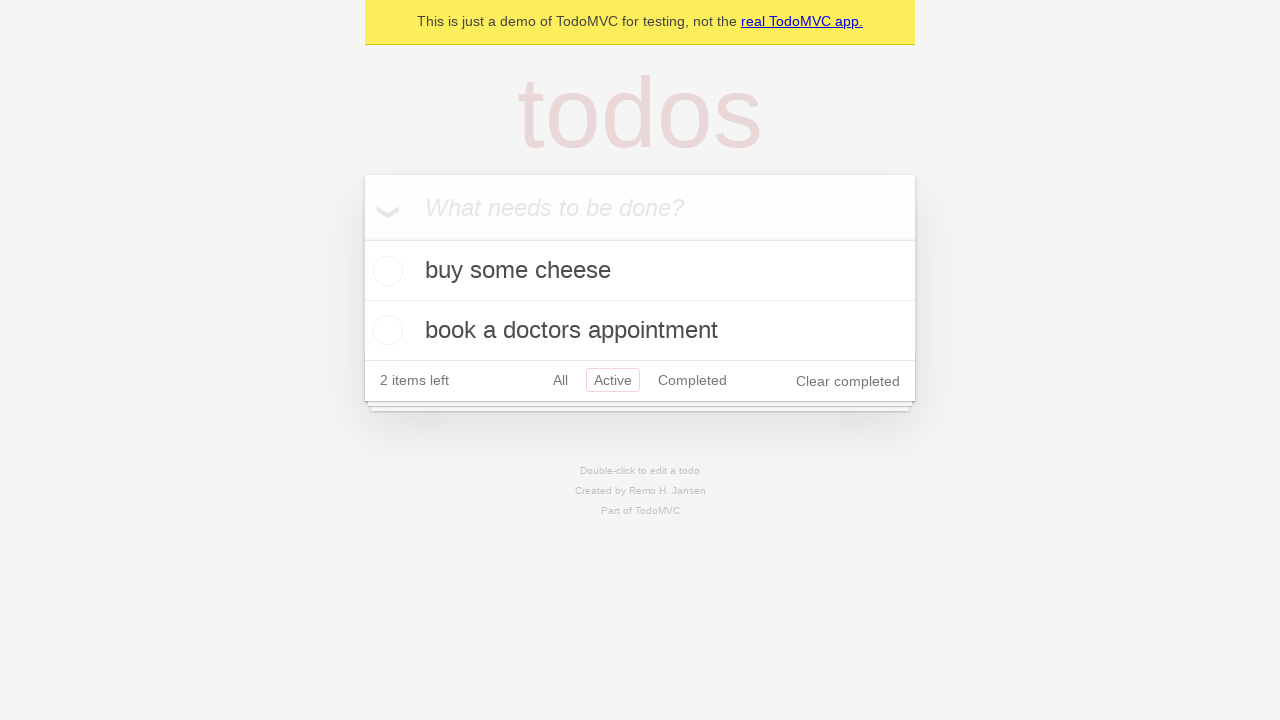

Clicked 'Completed' filter link at (692, 380) on internal:role=link[name="Completed"i]
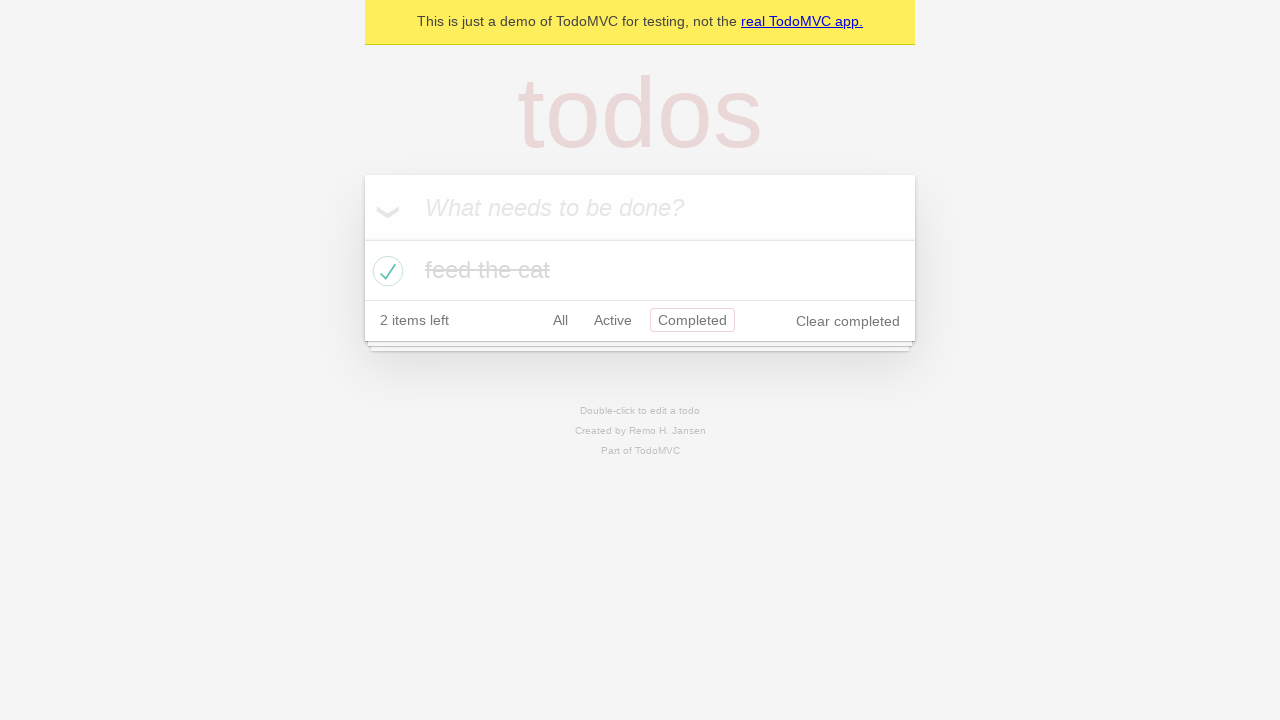

Navigated back using browser back button (1st)
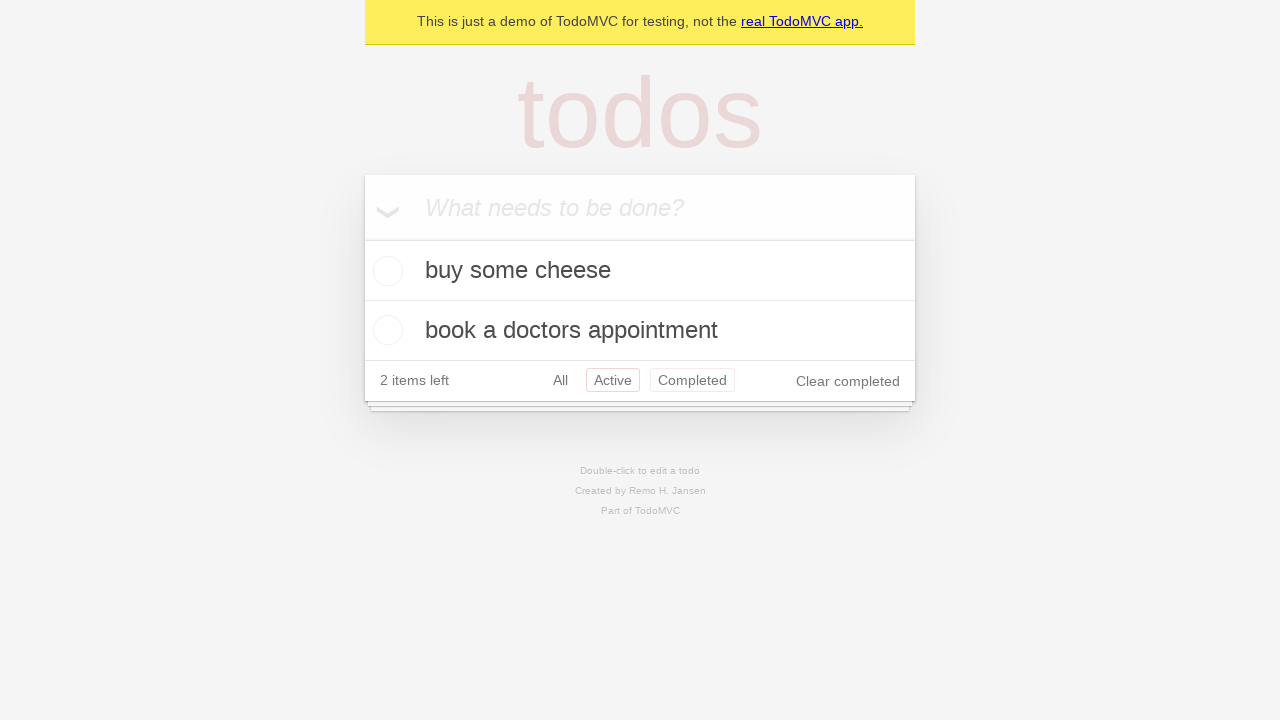

Navigated back using browser back button (2nd)
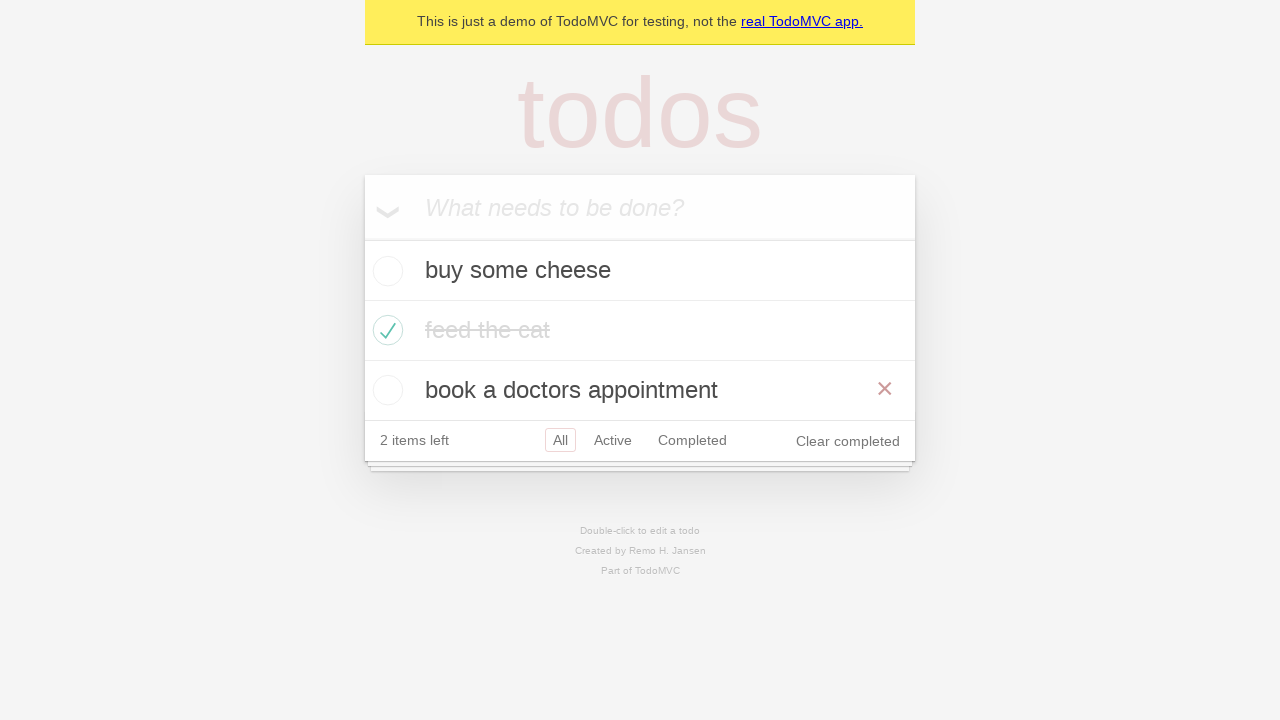

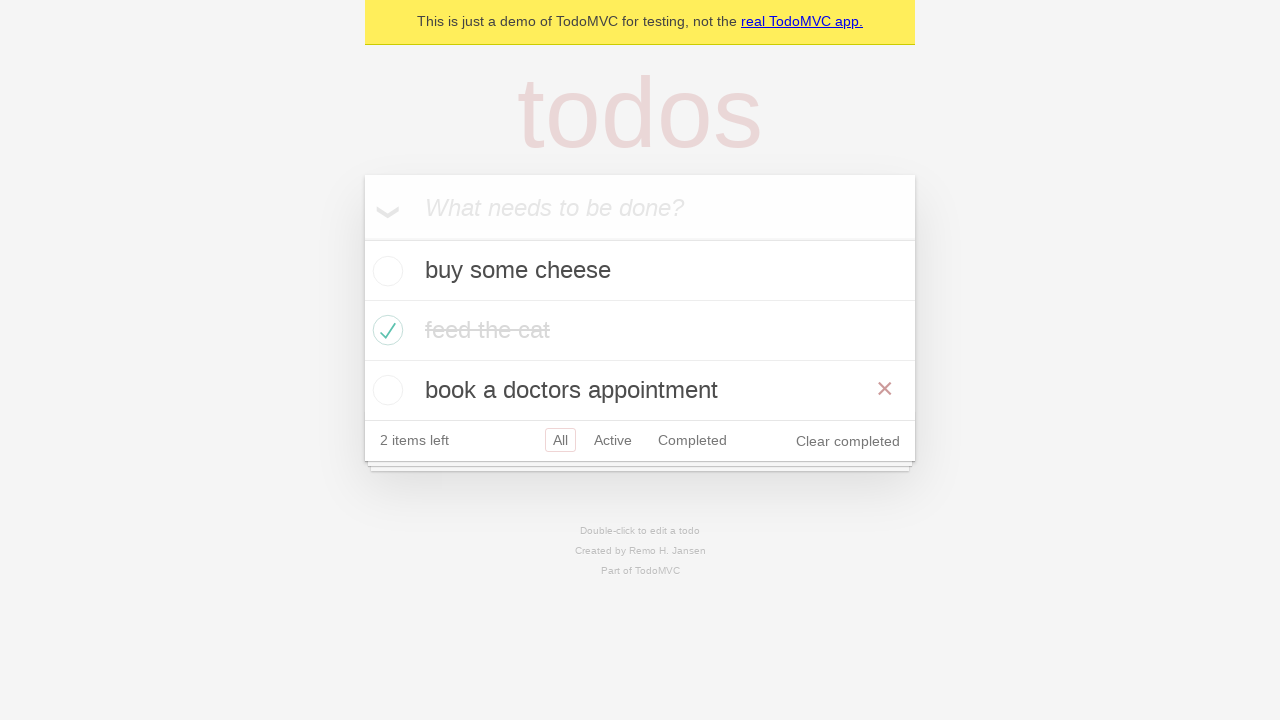